Tests radio button element functionality by verifying the radio button is enabled and displayed, then clicking it and confirming its selected state changes from false to true.

Starting URL: http://syntaxprojects.com/basic-radiobutton-demo.php

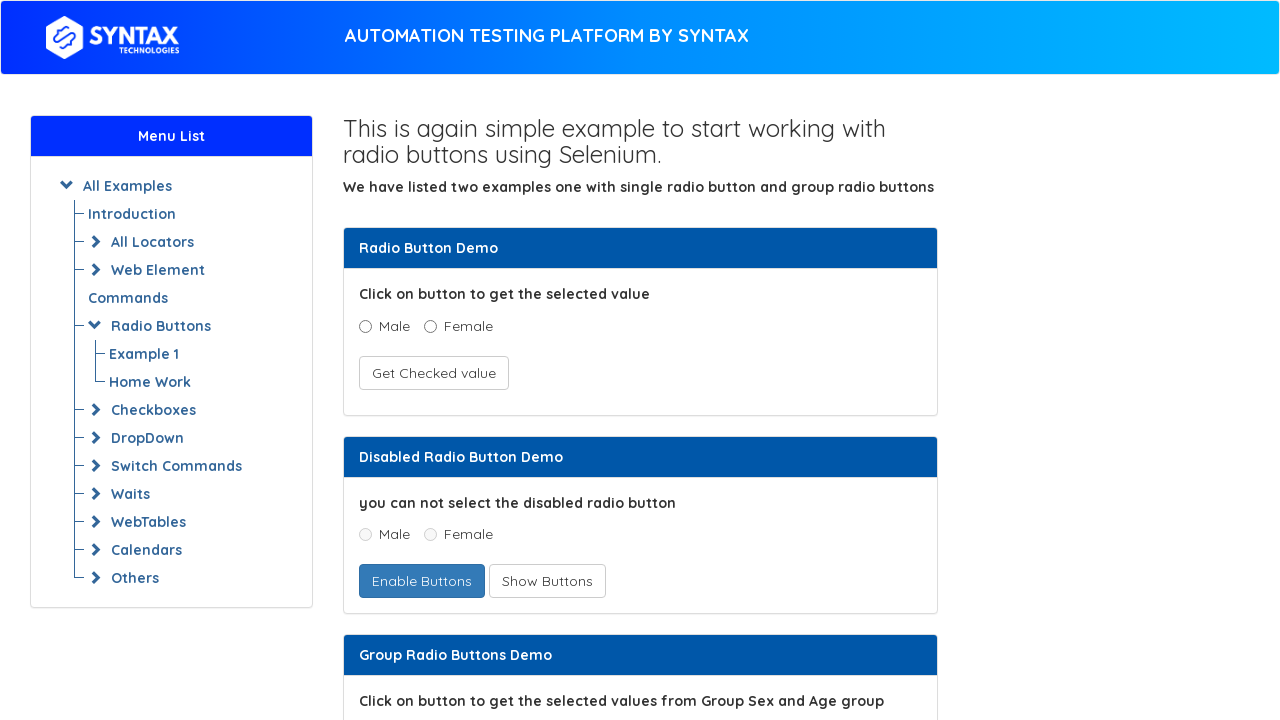

Located age radio button with value '5 - 15'
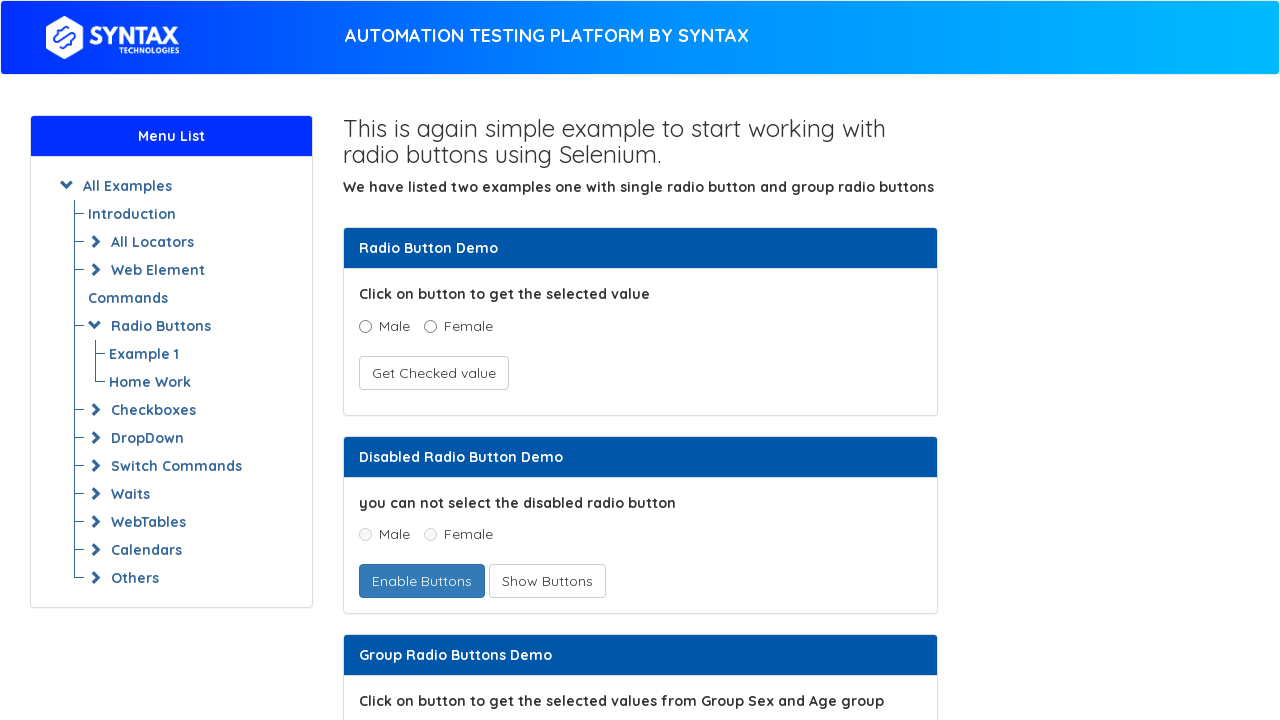

Verified radio button is enabled
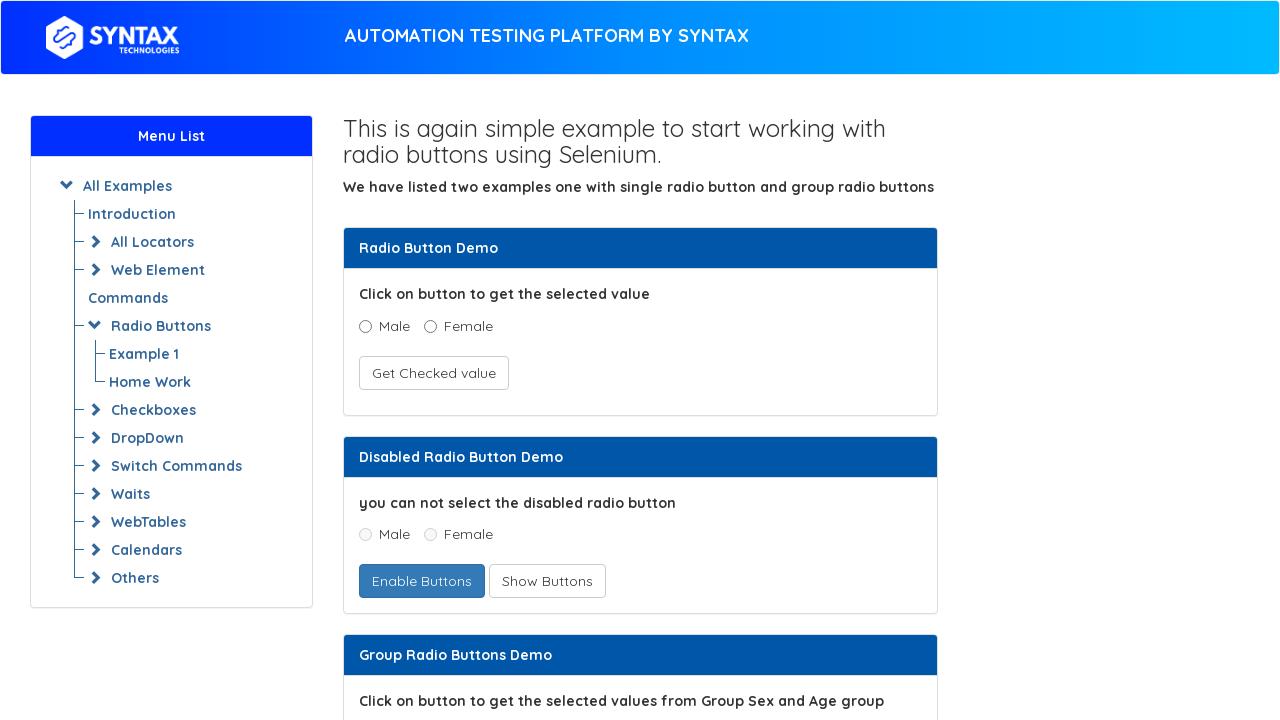

Verified radio button is visible
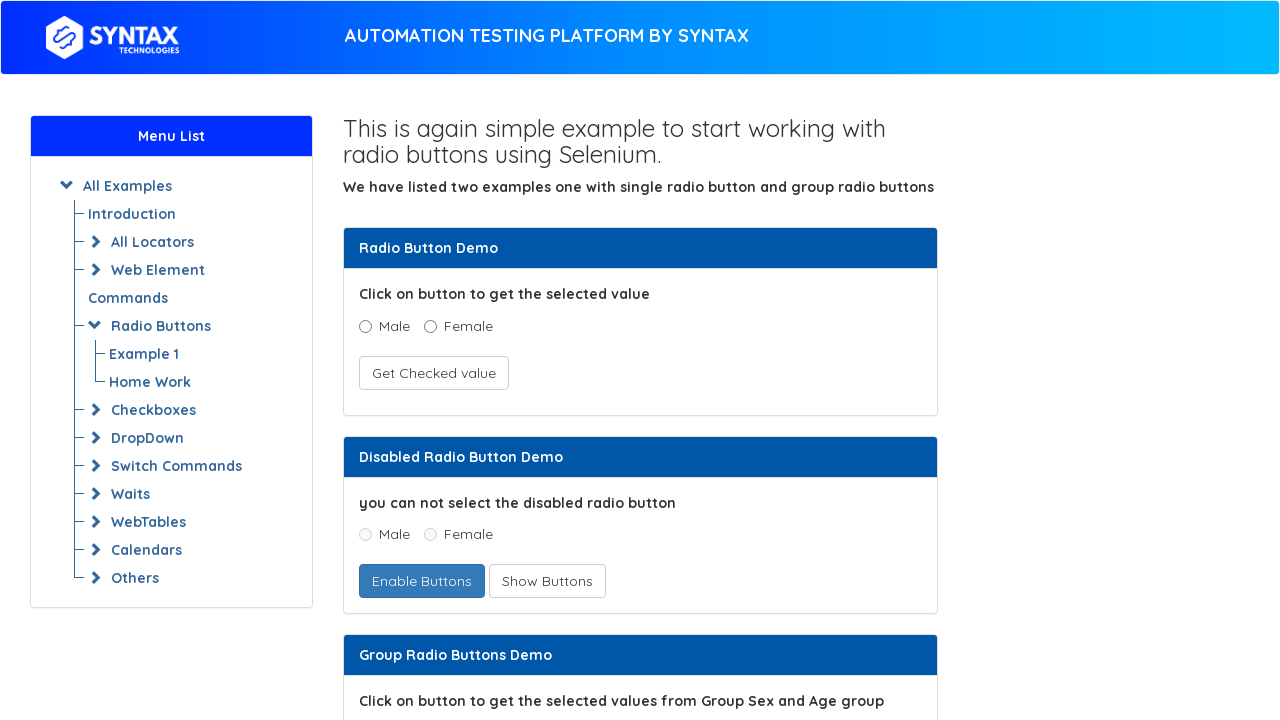

Verified radio button is not selected initially
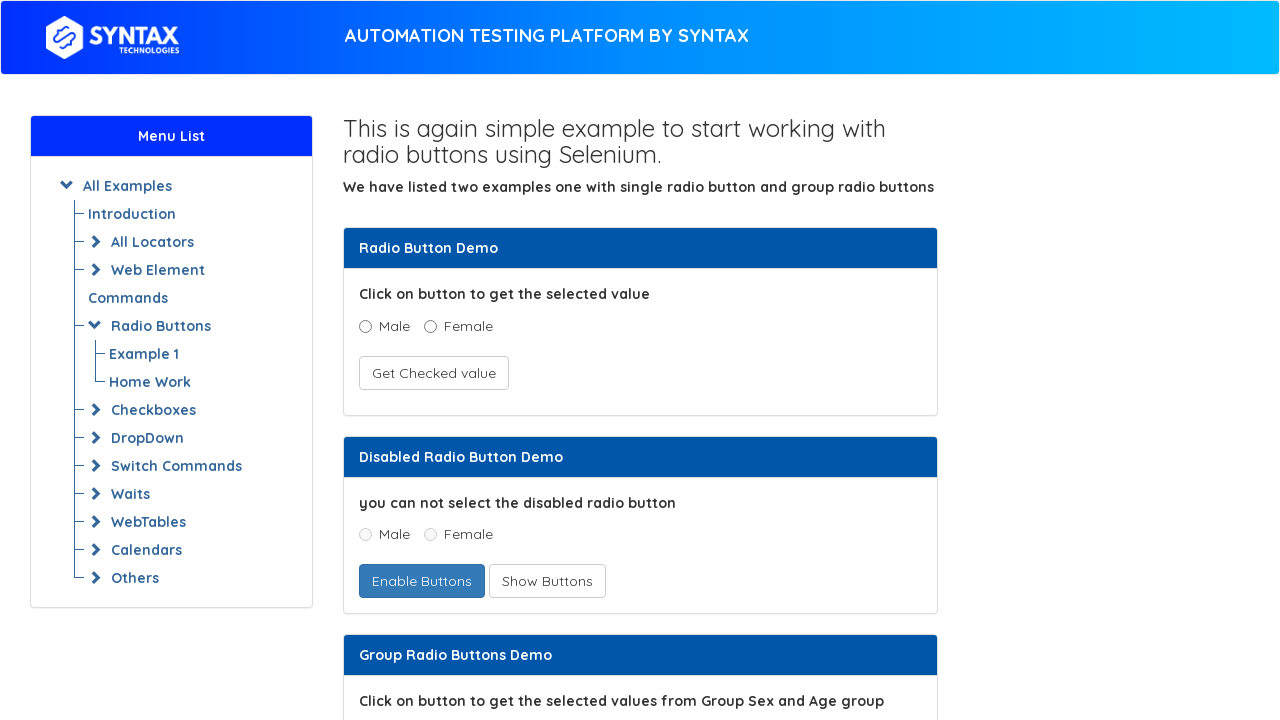

Clicked the age radio button at (438, 360) on input[value='5 - 15']
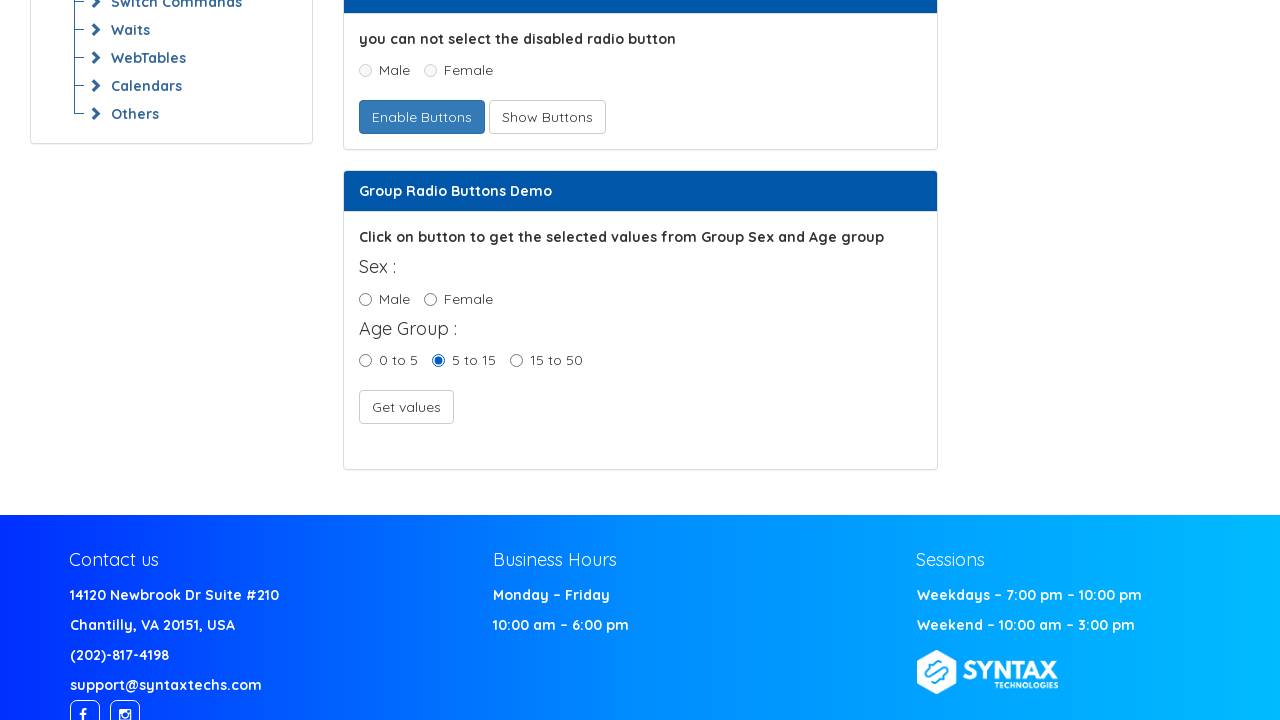

Verified radio button is now selected after clicking
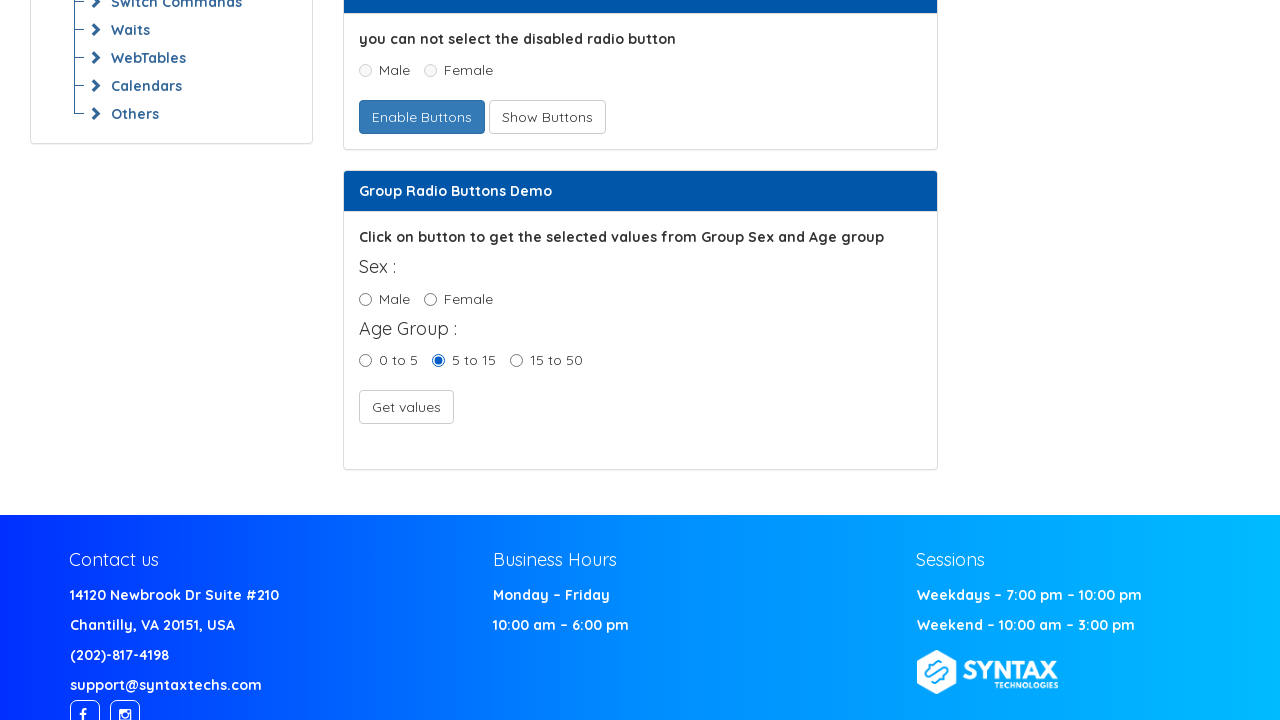

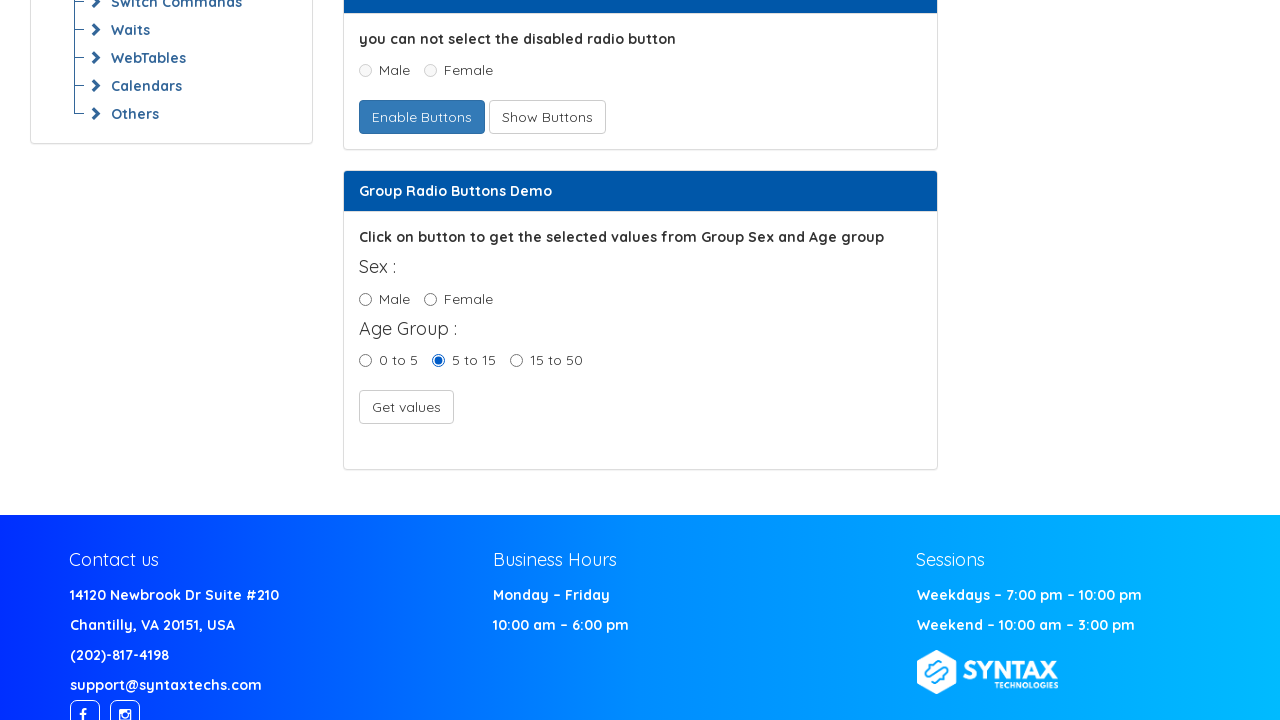